Tests dynamic loading functionality by clicking a start button and verifying that a hidden element becomes visible after loading

Starting URL: https://practice.cydeo.com/dynamic_loading/1

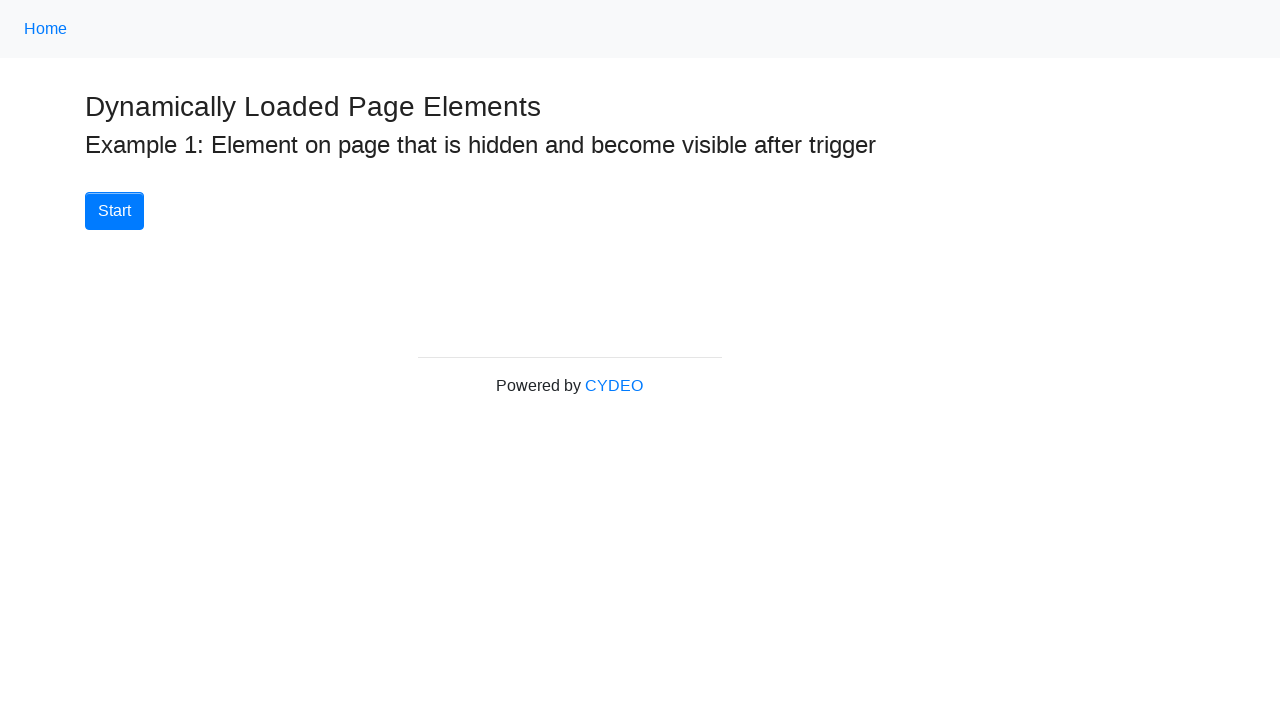

Located the username field element
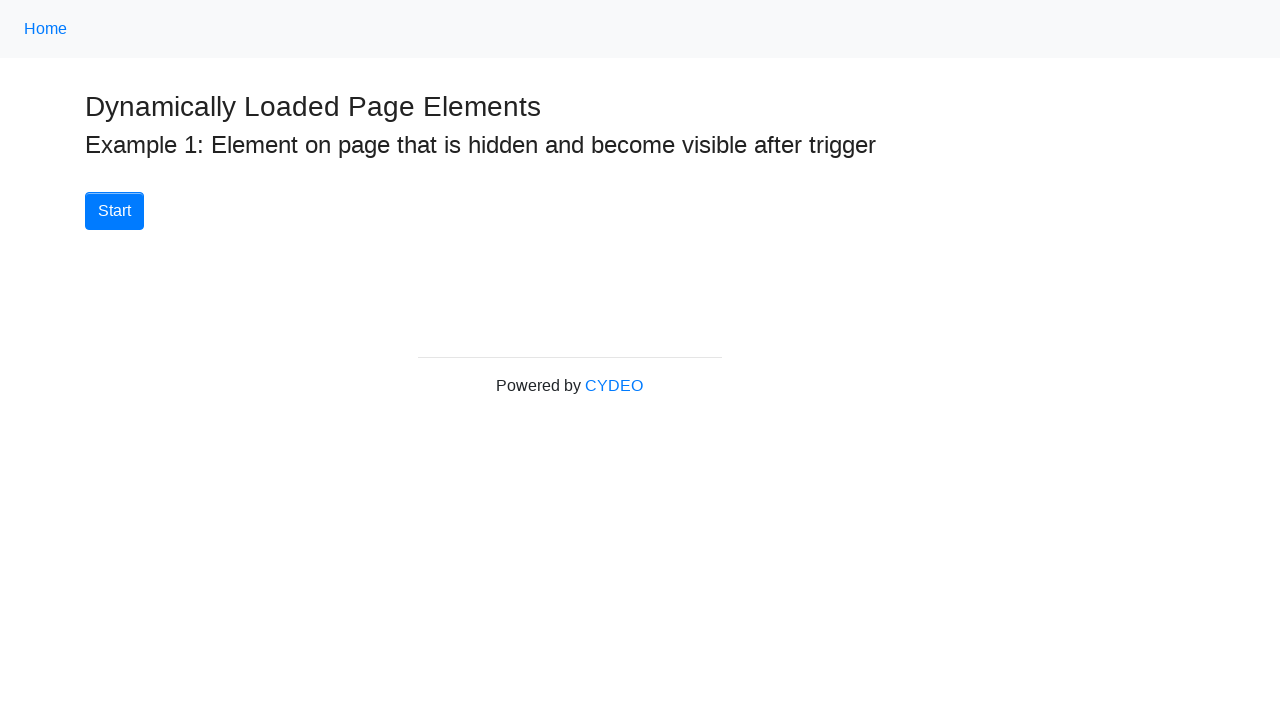

Verified that username field is initially hidden
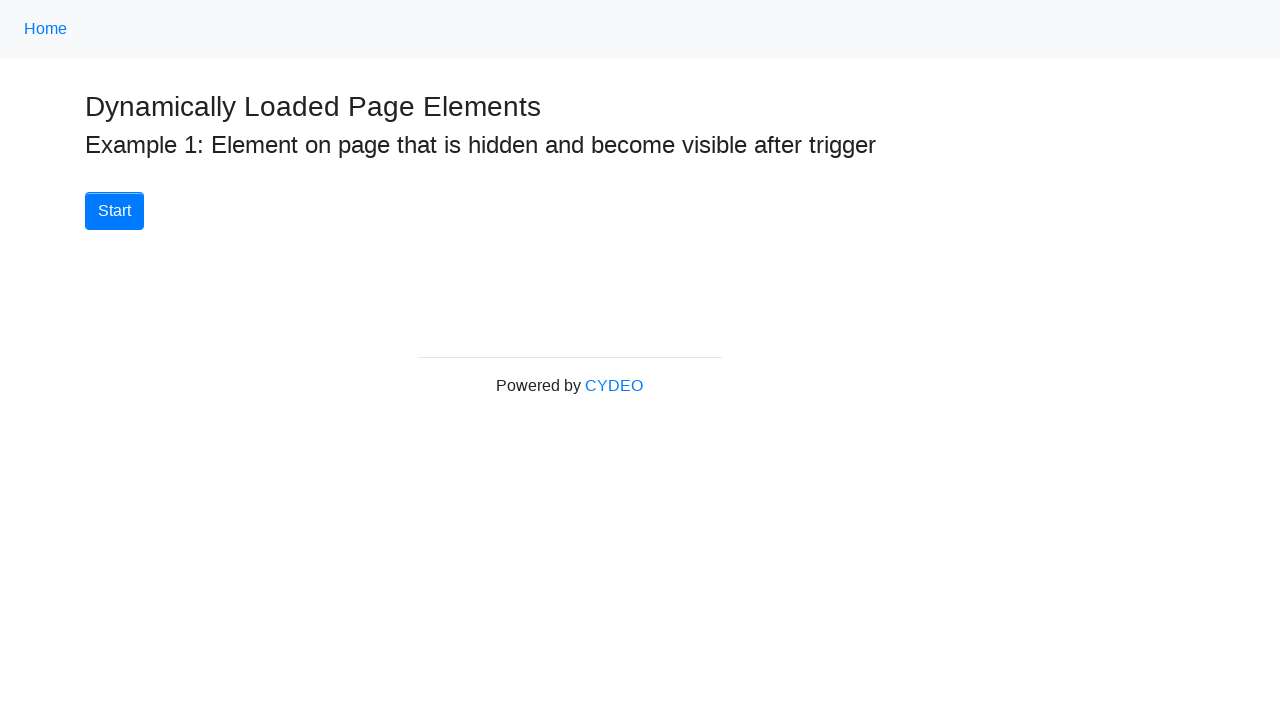

Clicked the Start button to trigger dynamic loading at (114, 211) on xpath=//button[contains(text(),'Start')]
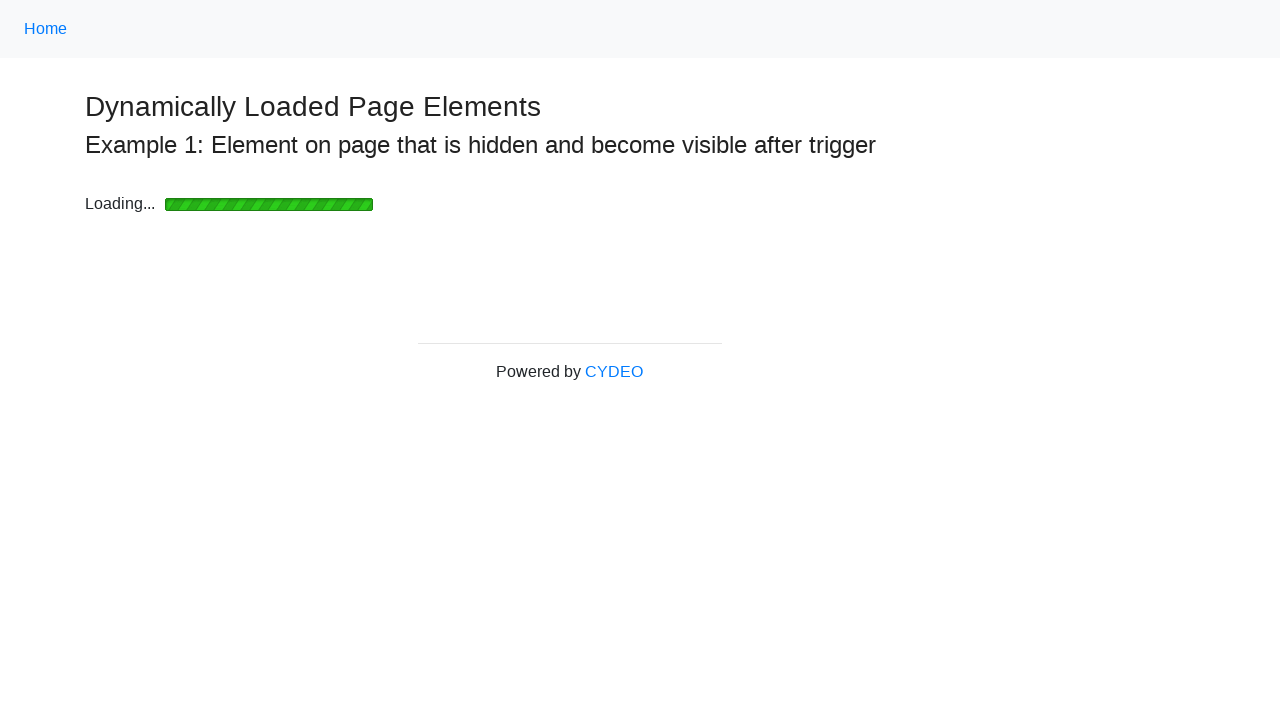

Waited for username field to become visible after loading
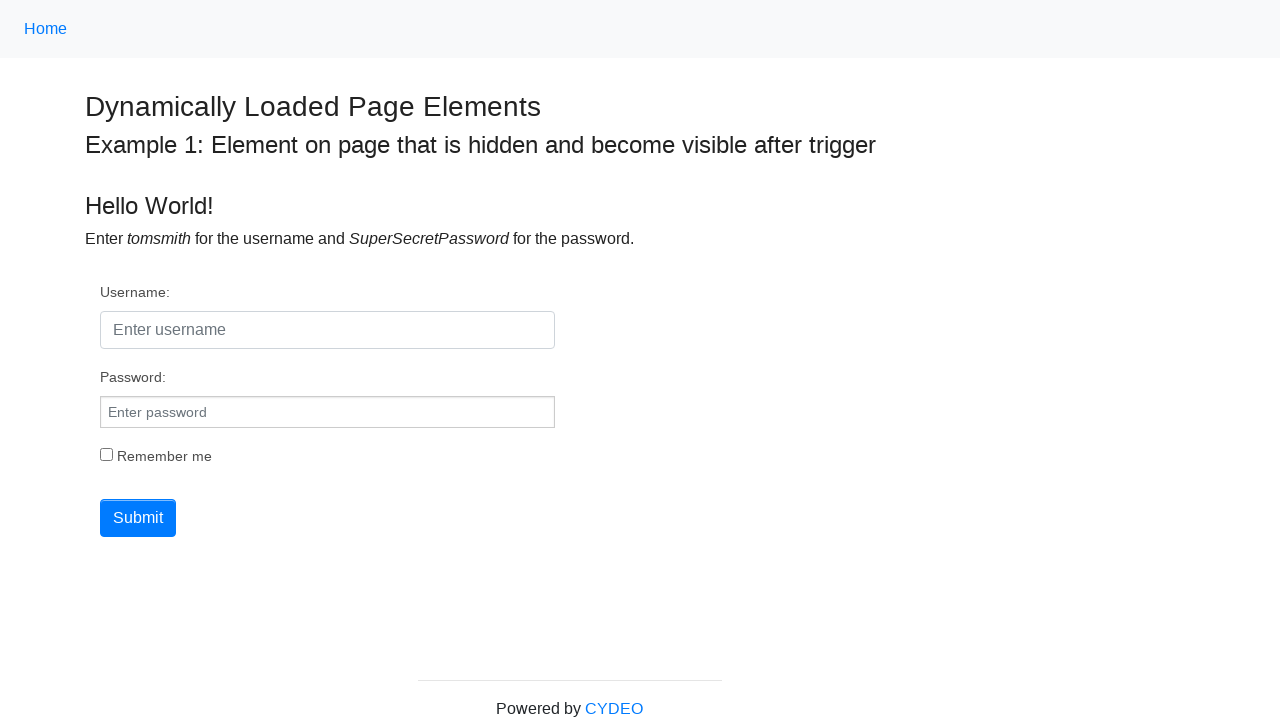

Verified that username field is now visible after dynamic loading
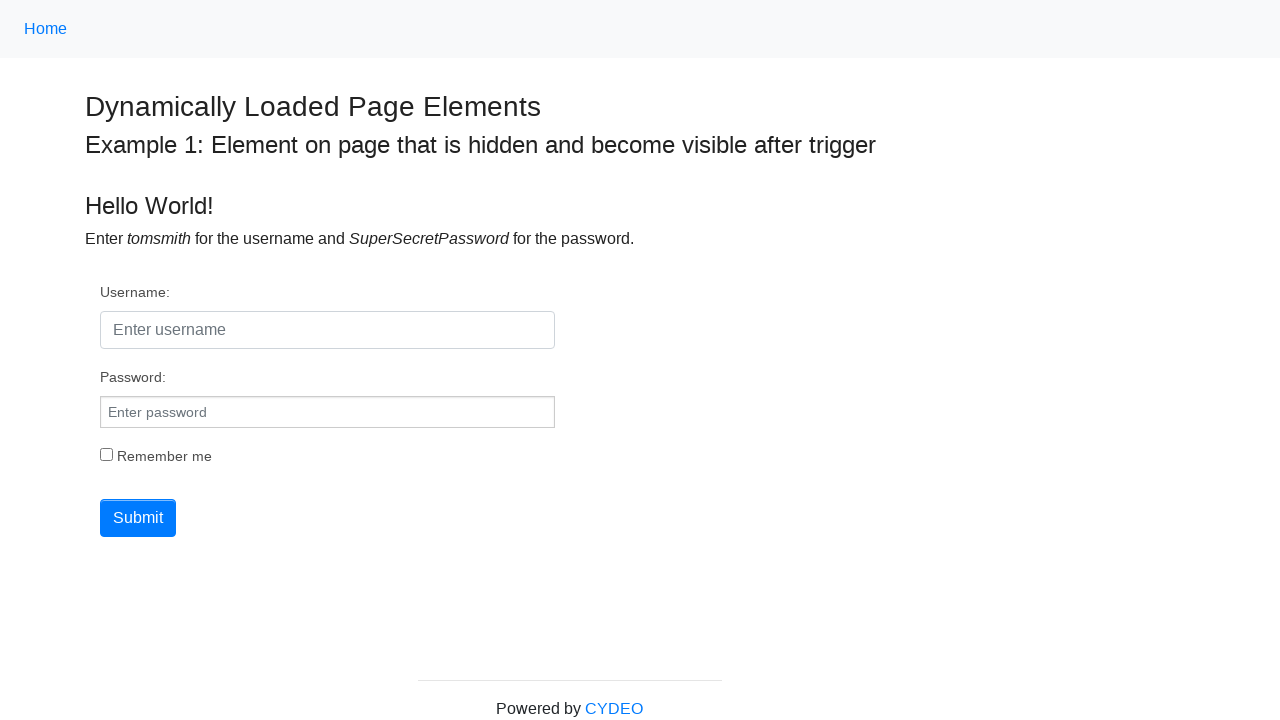

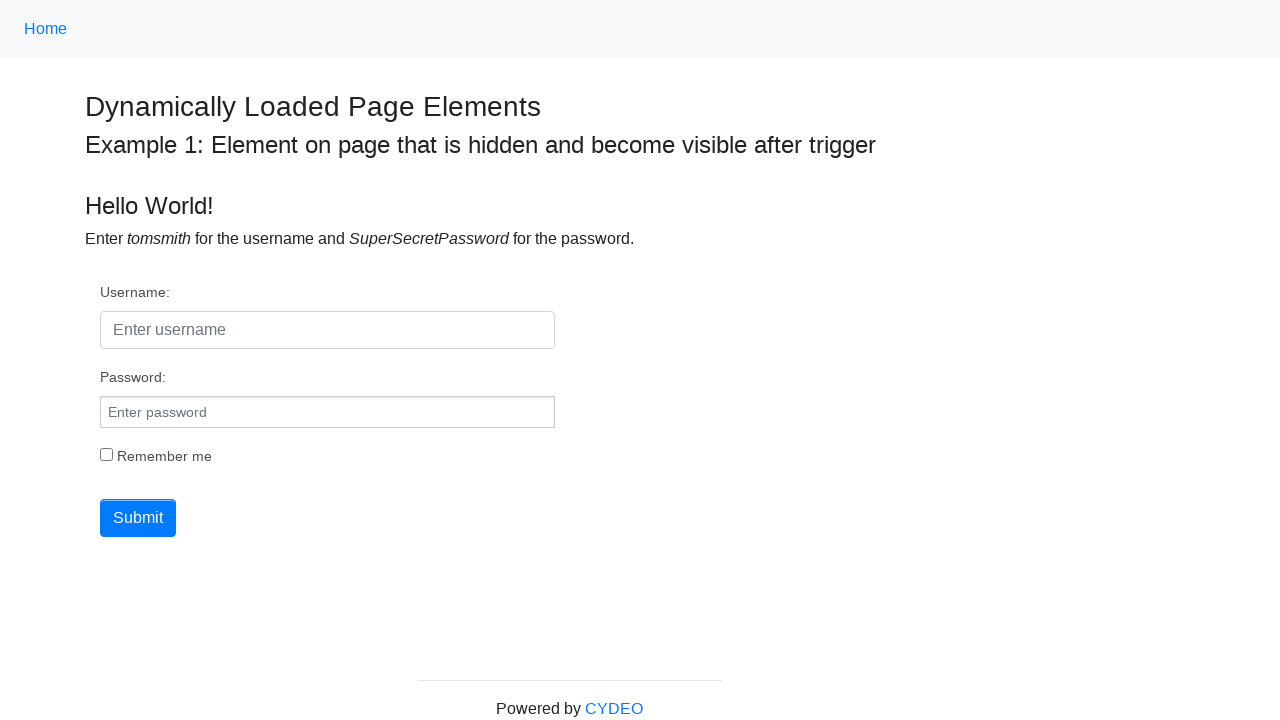